Tests page scrolling functionality by scrolling down and then scrolling back up using keyboard page navigation keys

Starting URL: https://www.softwaretestingmaterial.com

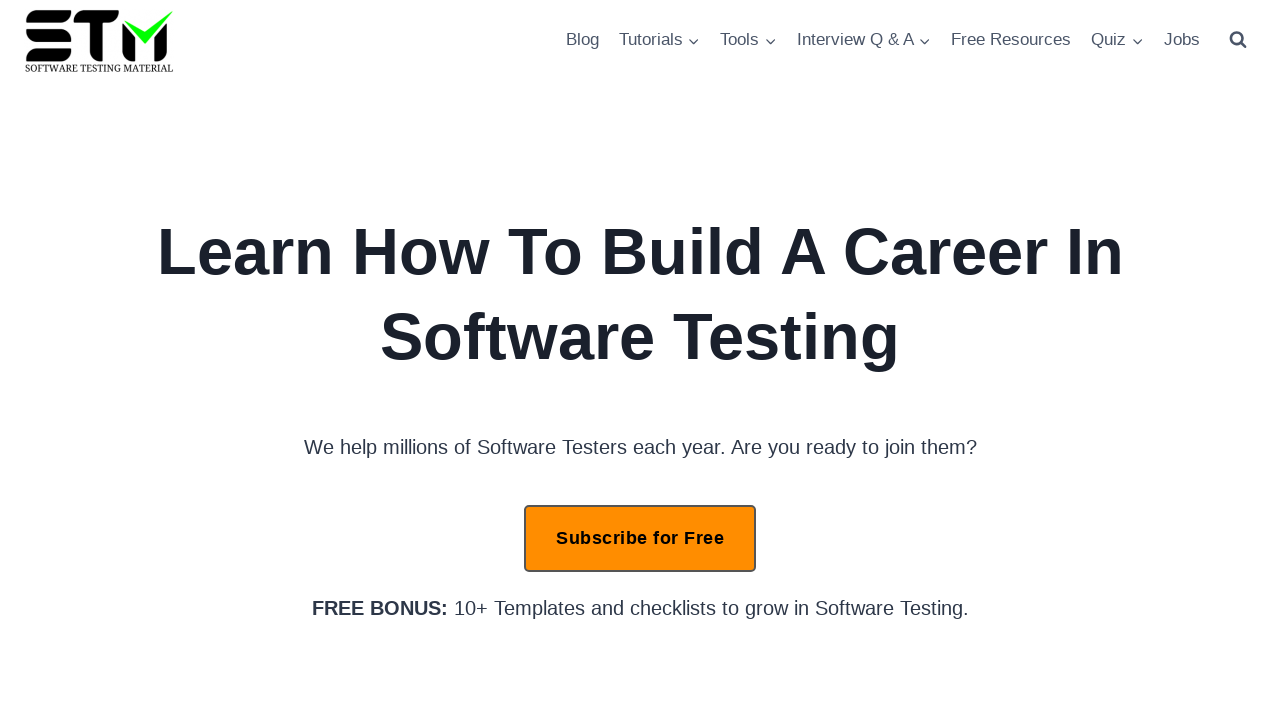

Waited for page to load (domcontentloaded)
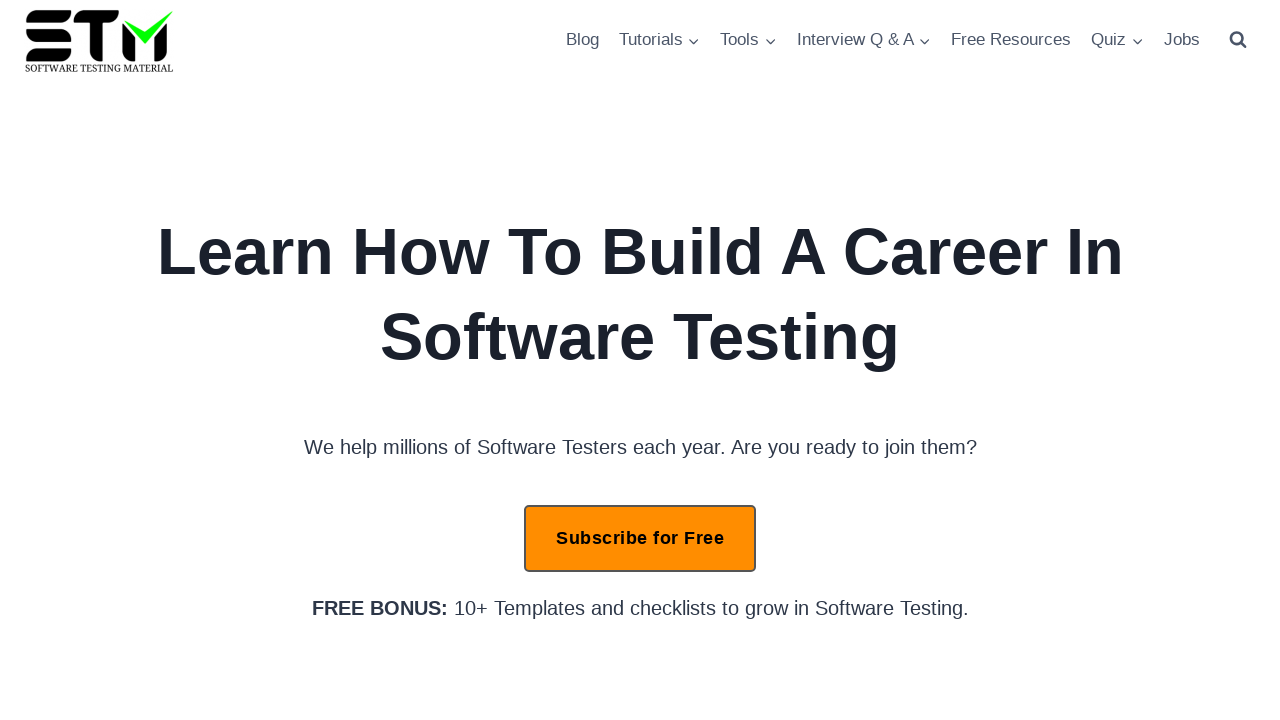

Scrolled down using PAGE_DOWN key
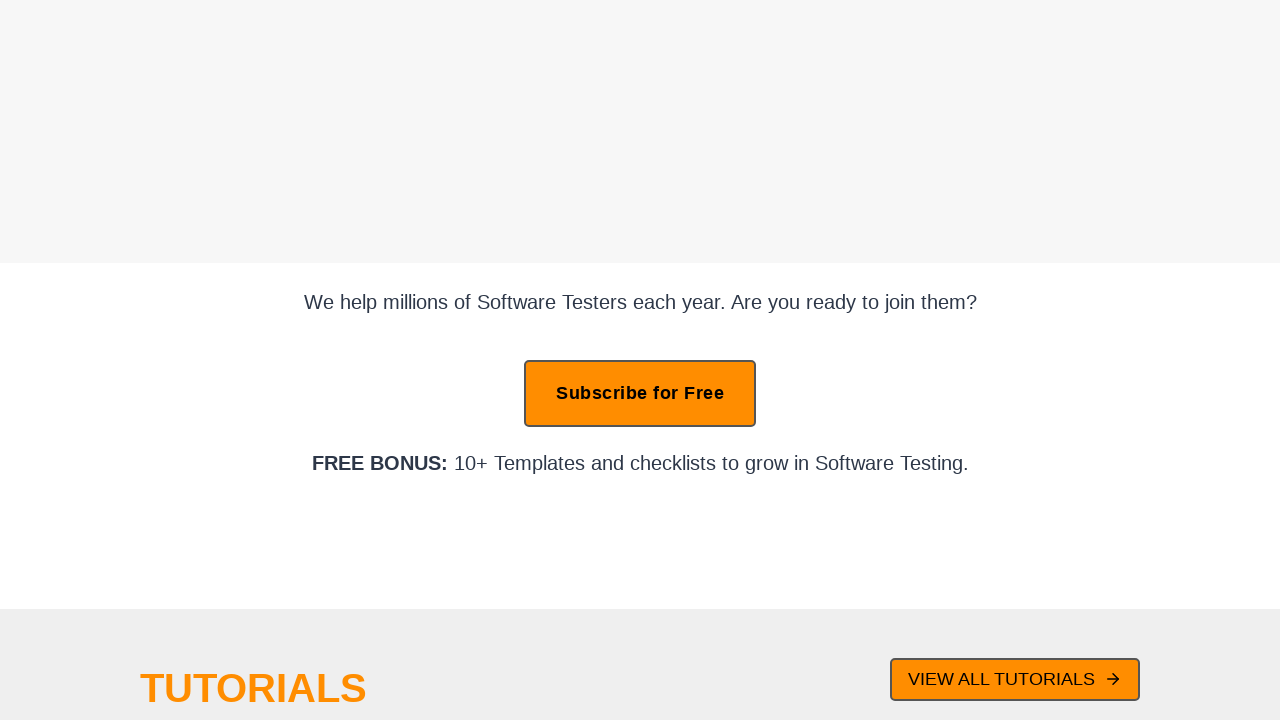

Waited 1 second to observe the scroll
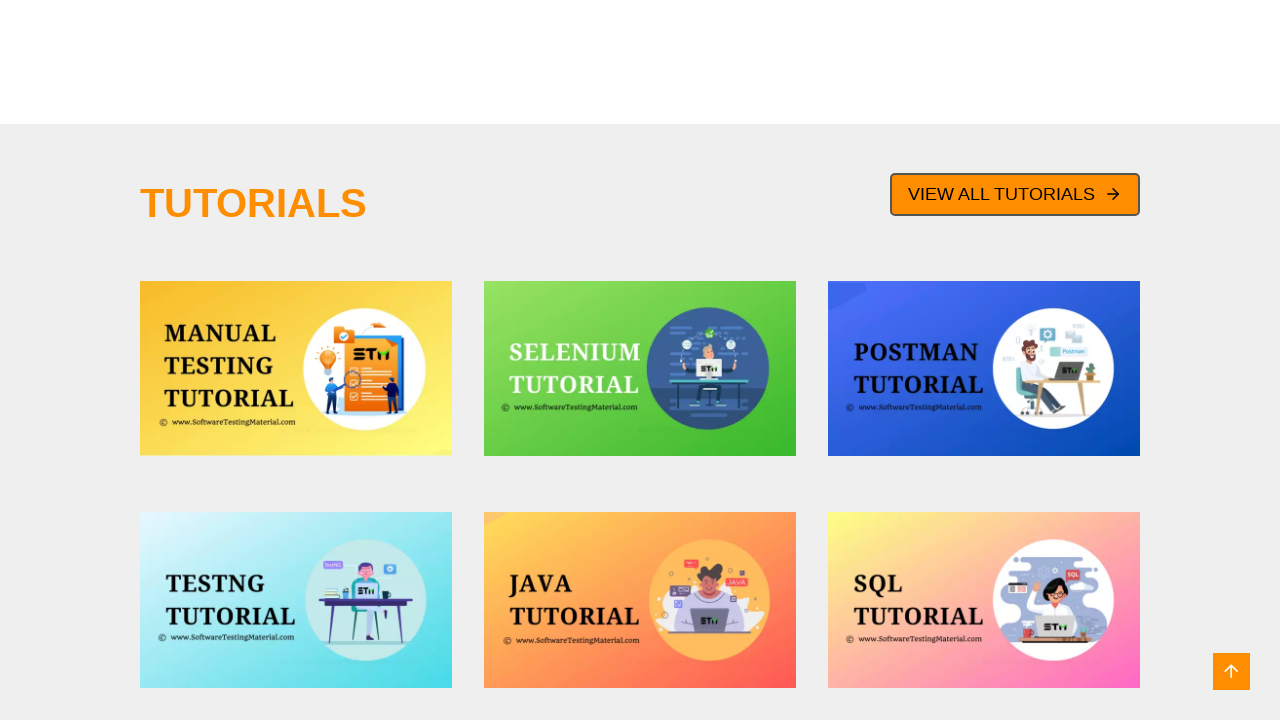

Scrolled up using PAGE_UP key
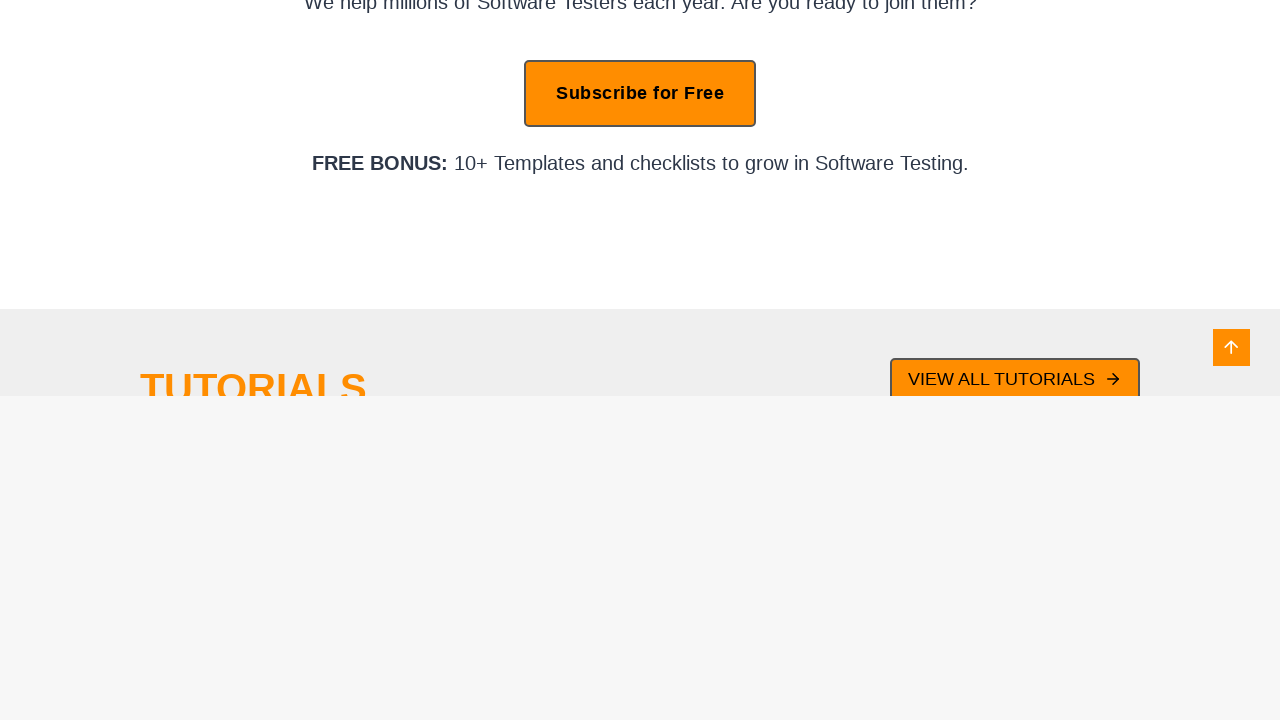

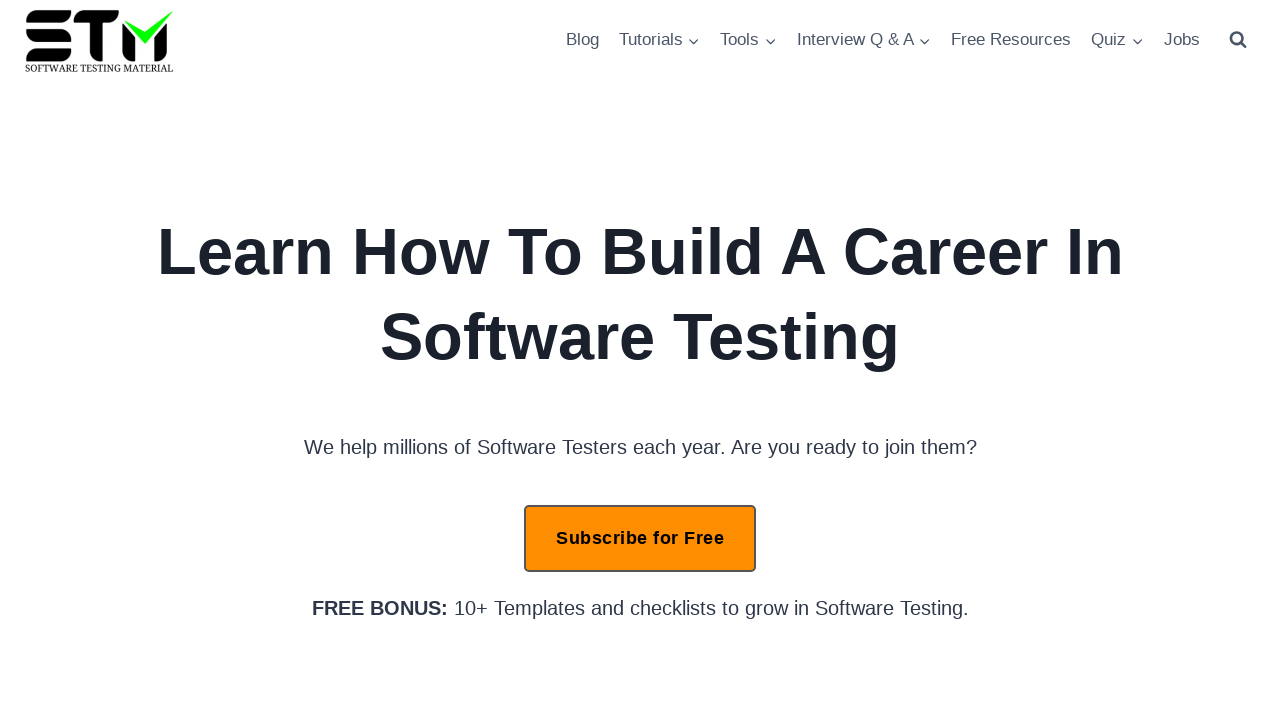